Tests form interactions including randomly selecting a checkbox option, selecting the corresponding dropdown value, and handling an alert dialog

Starting URL: http://qaclickacademy.com/practice.php

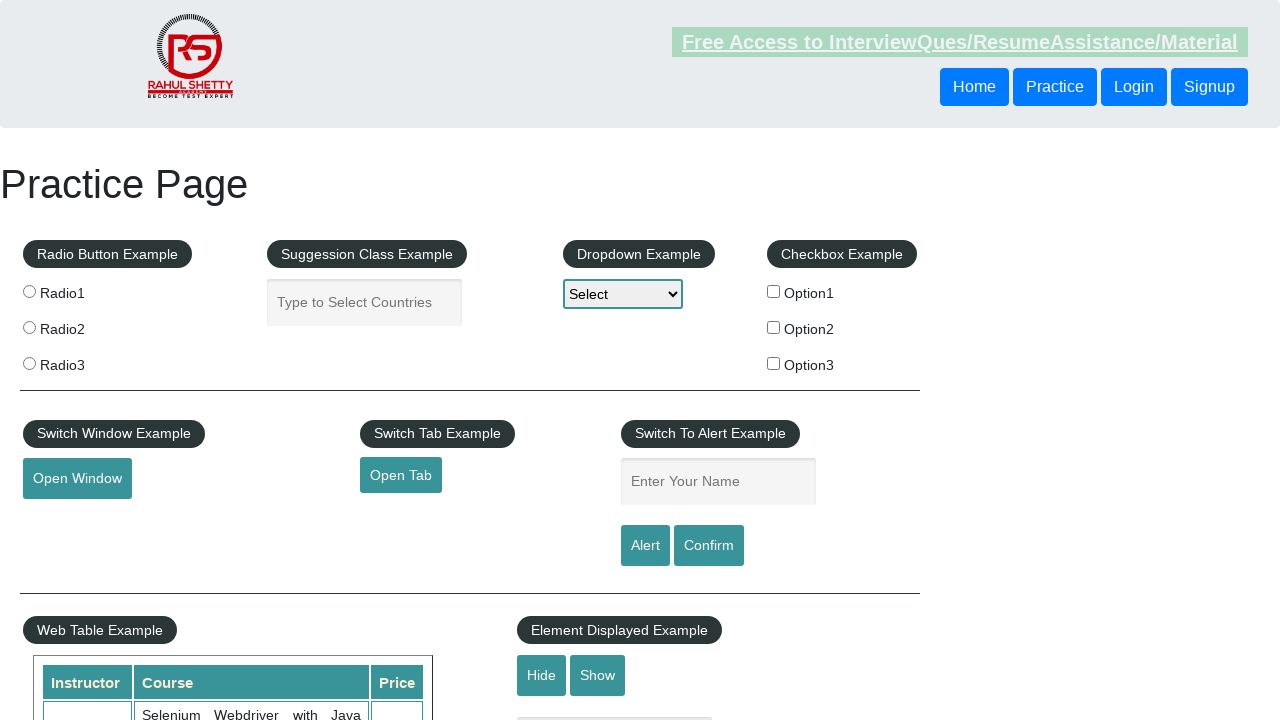

Located all checkbox options in the checkbox example section
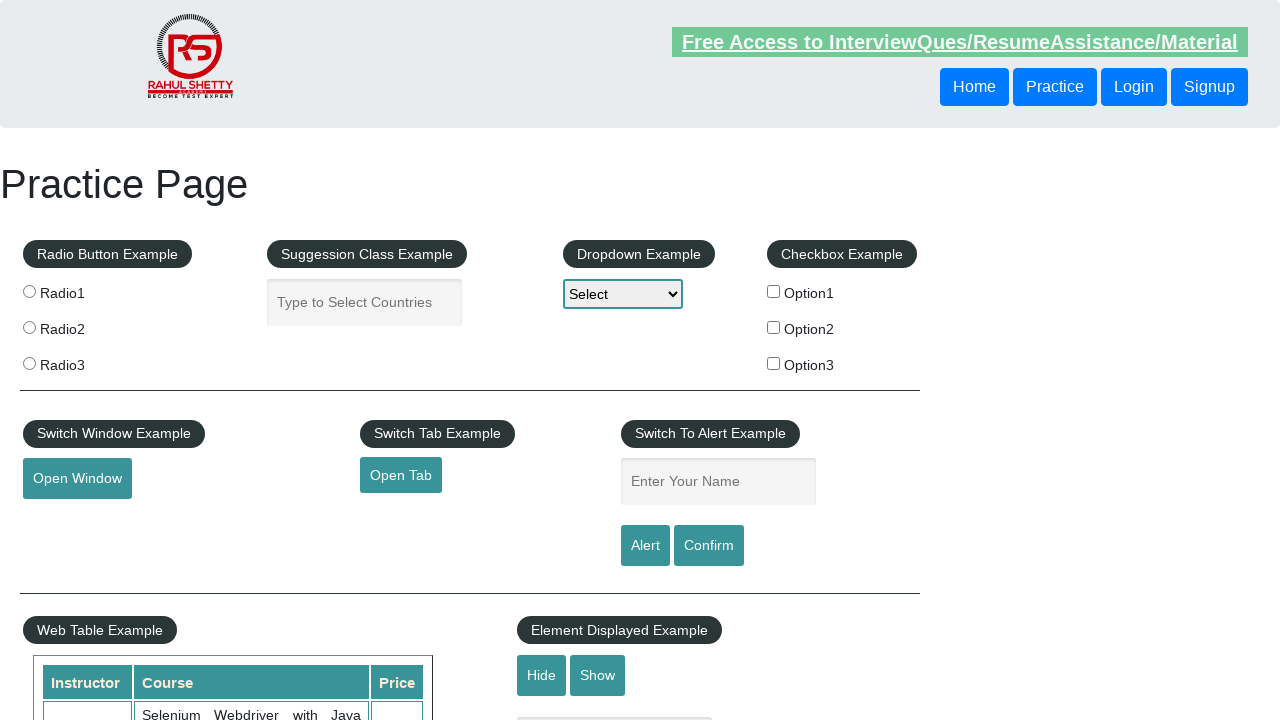

Randomly selected and clicked checkbox at index 1 at (774, 327) on #checkbox-example >> input >> nth=1
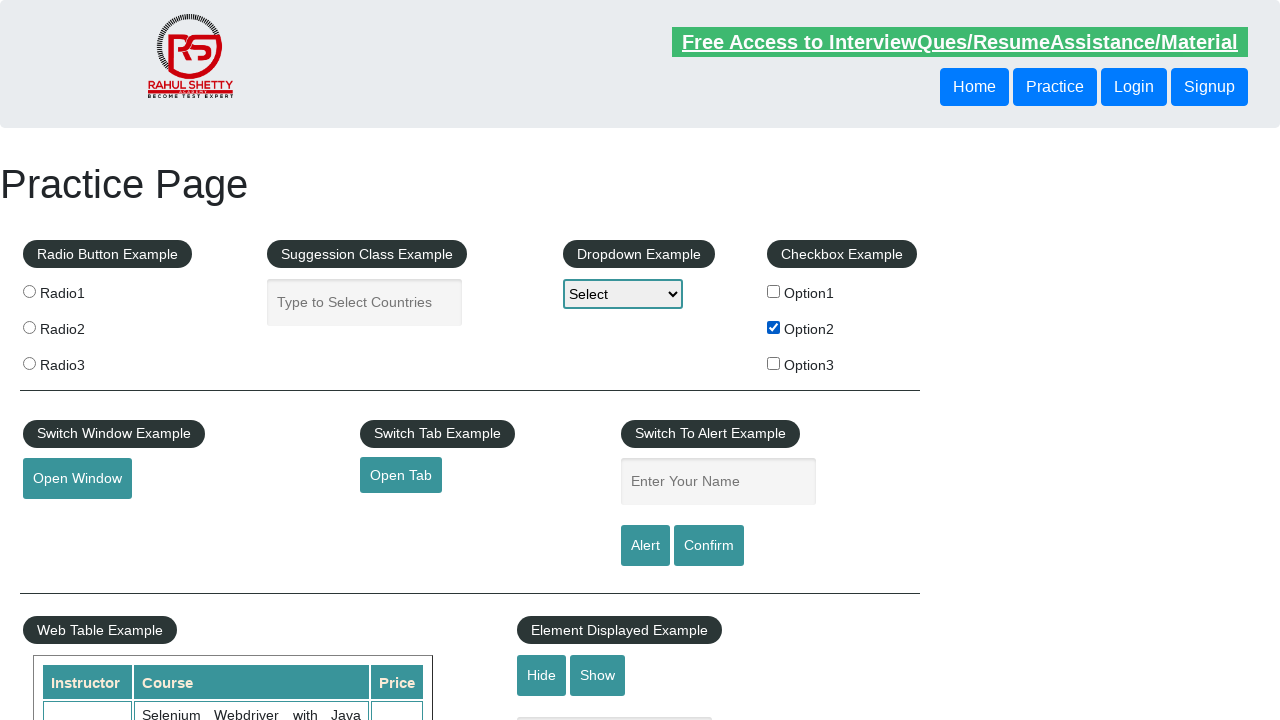

Retrieved value attribute from selected checkbox: 'option2'
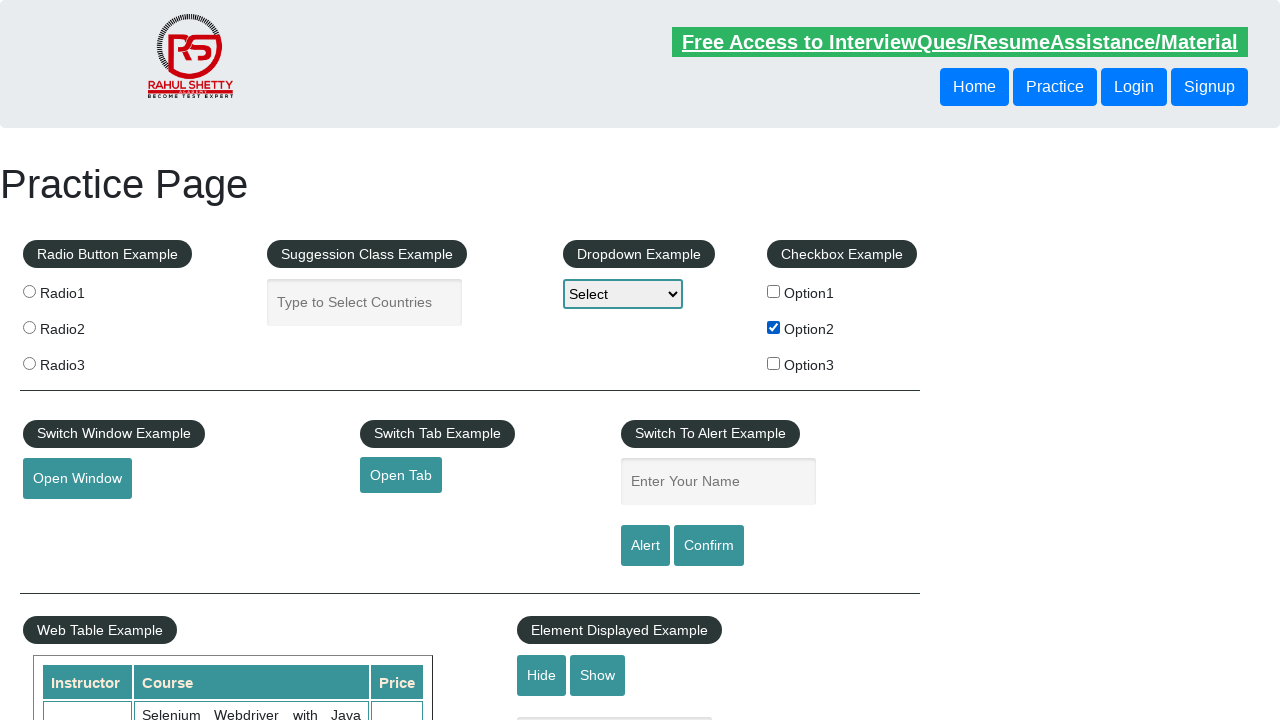

Selected corresponding value 'option2' in dropdown on #dropdown-class-example
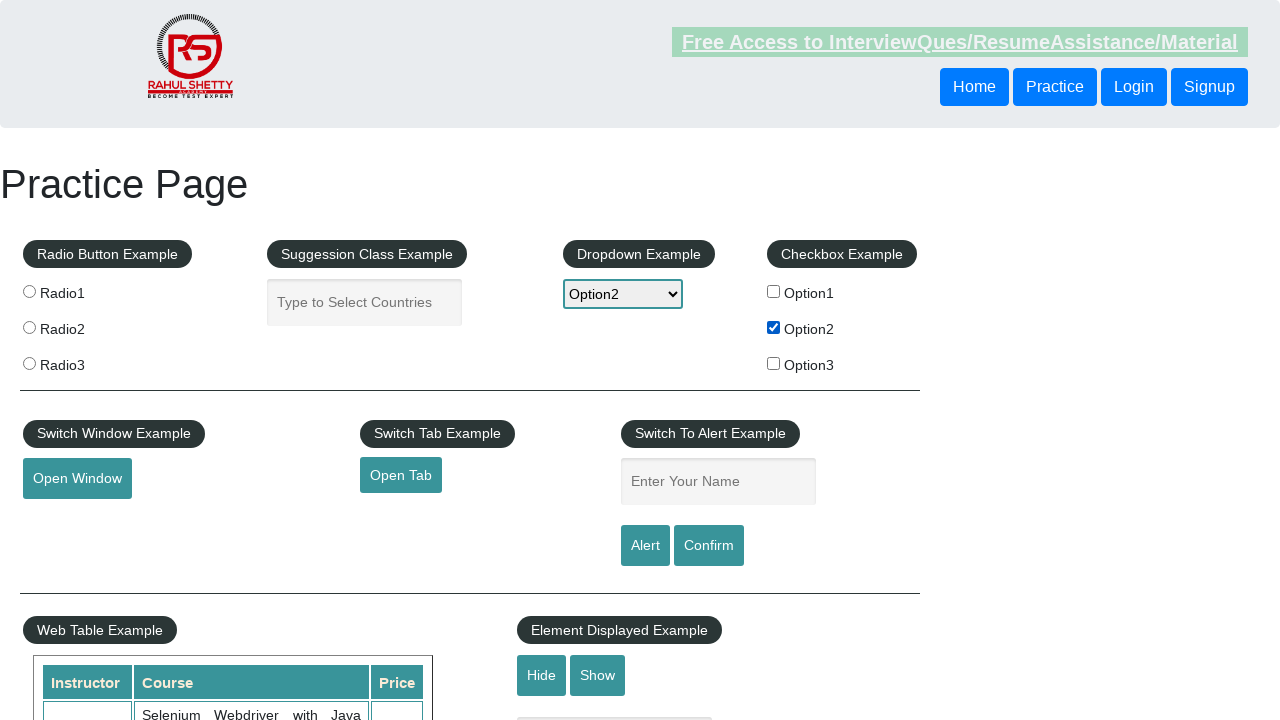

Filled name field with value 'option2' on #name
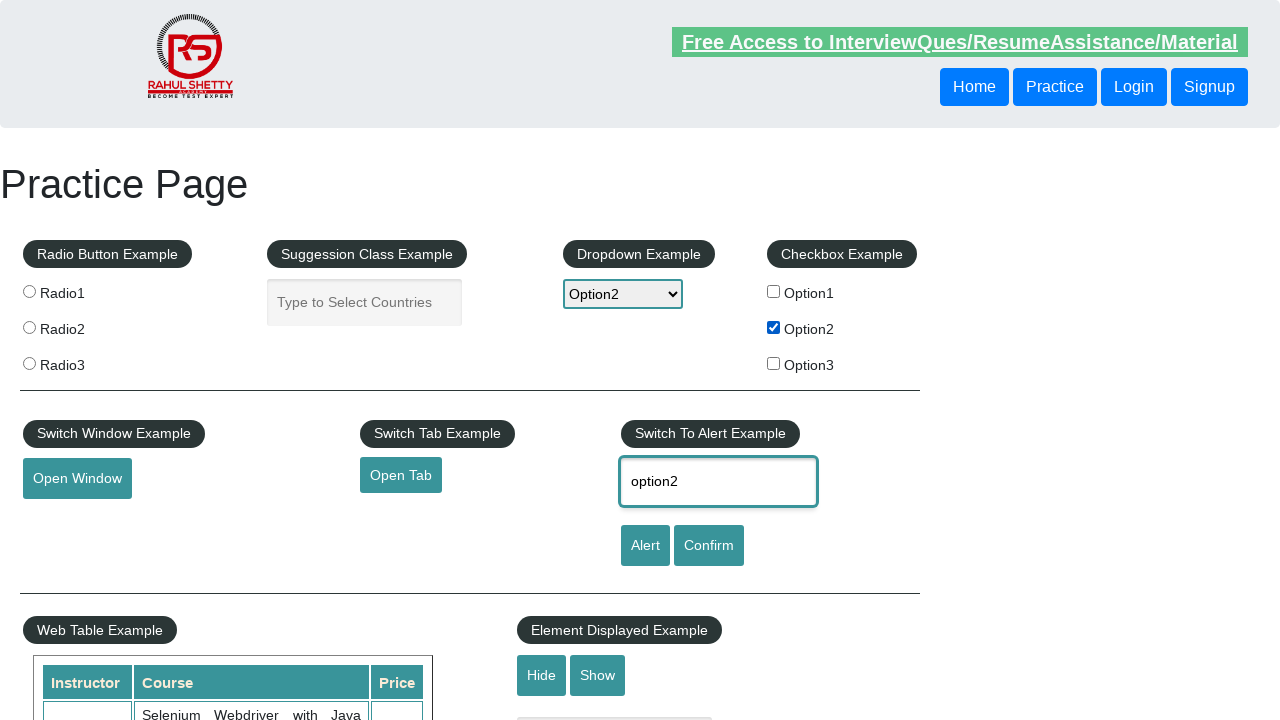

Set up alert dialog handler to automatically accept dialogs
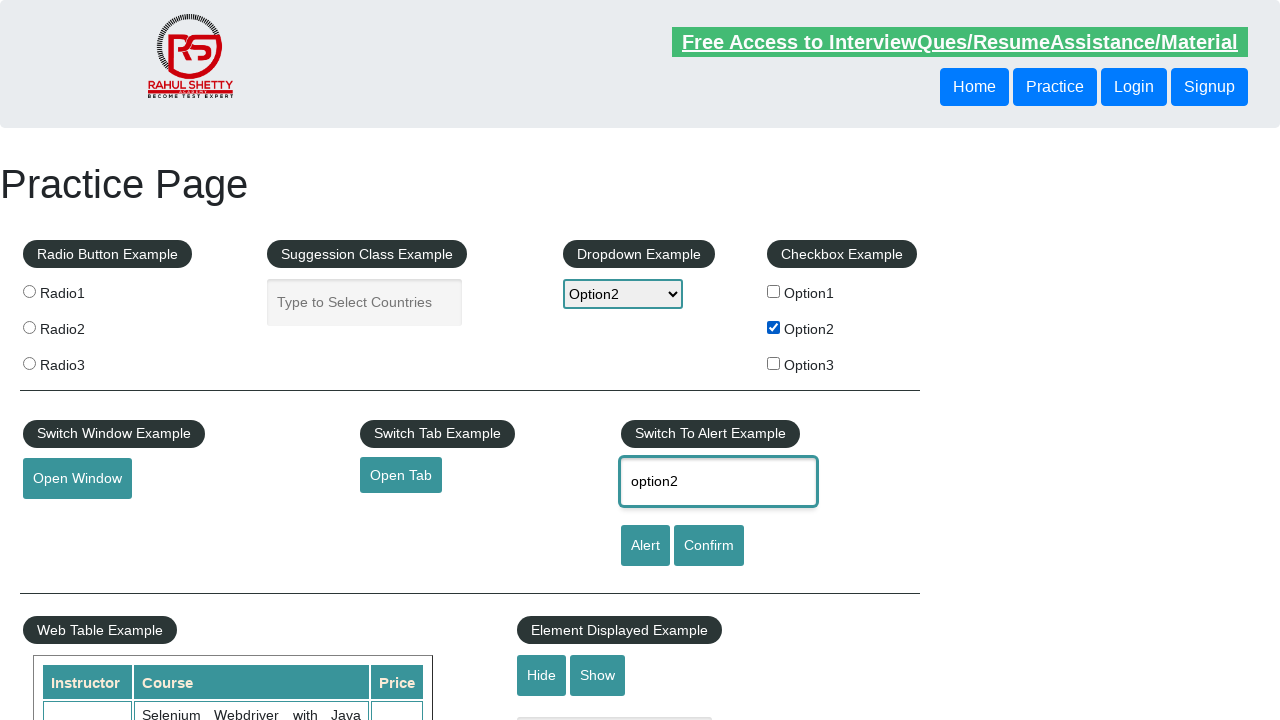

Clicked alert button to trigger alert dialog at (645, 546) on #alertbtn
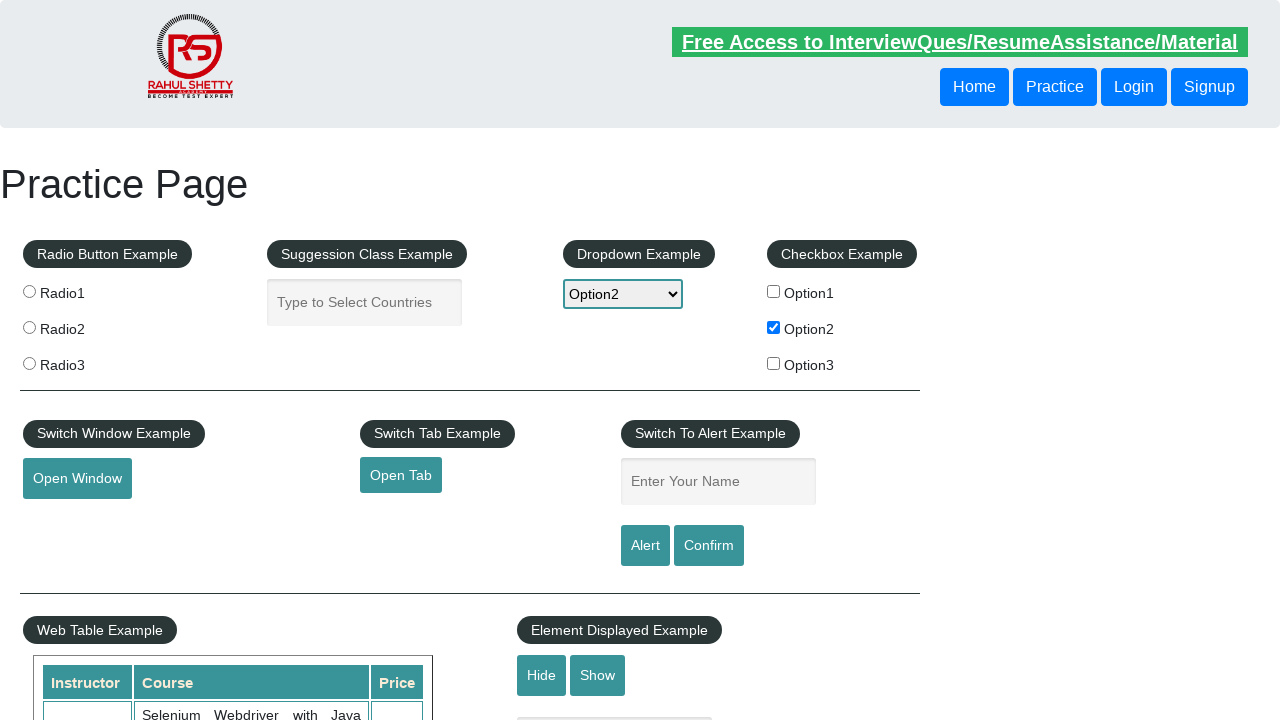

Waited 500ms for alert to be handled
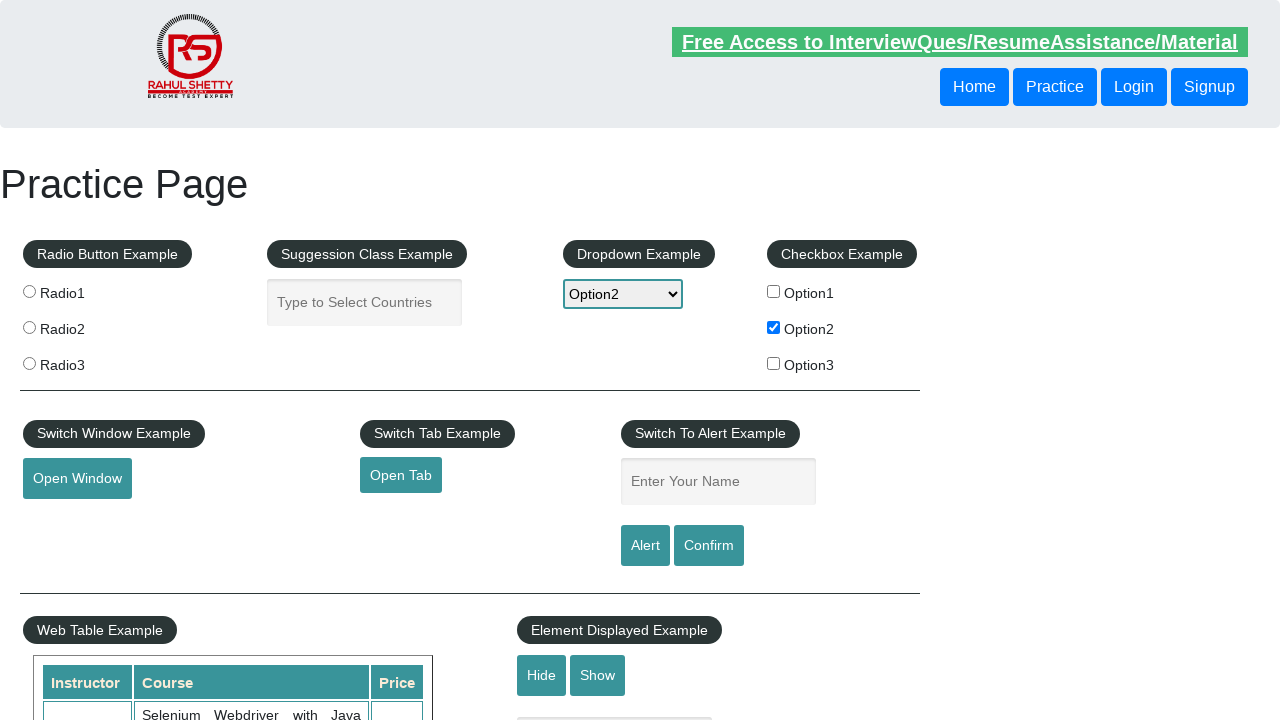

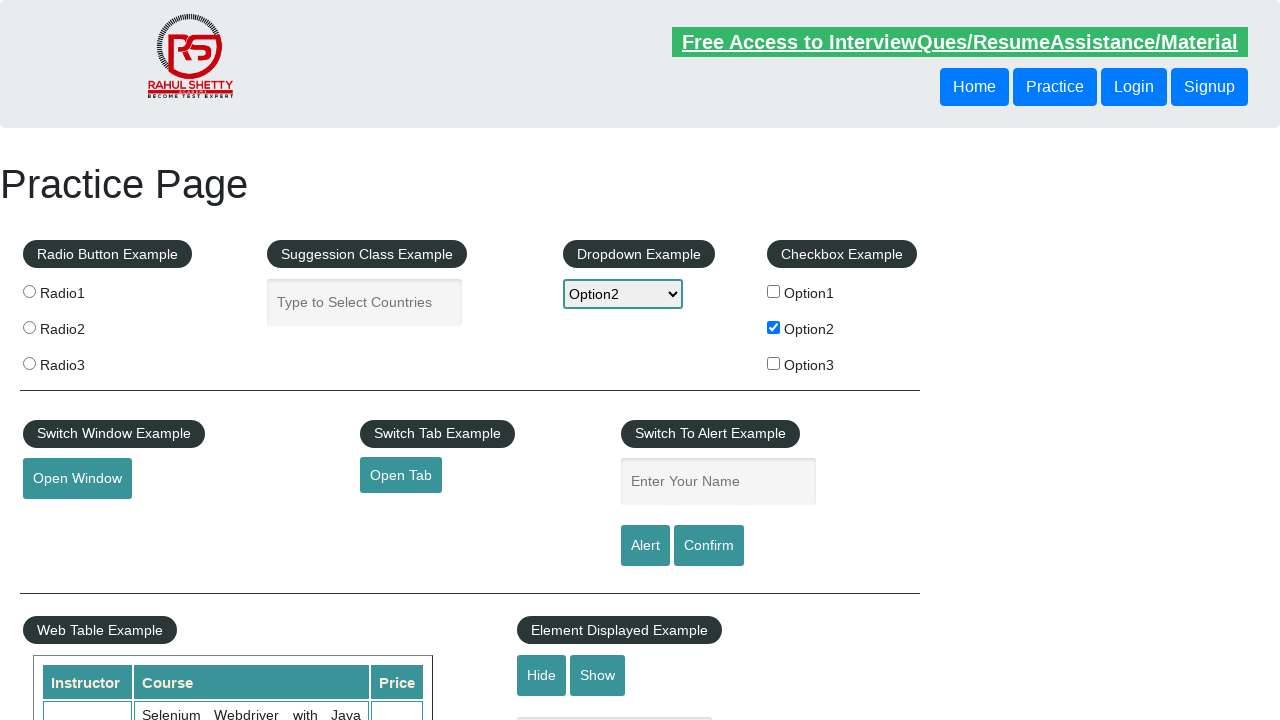